Tests browser alert handling by clicking a button to trigger an alert and then accepting it

Starting URL: https://demoqa.com/alerts

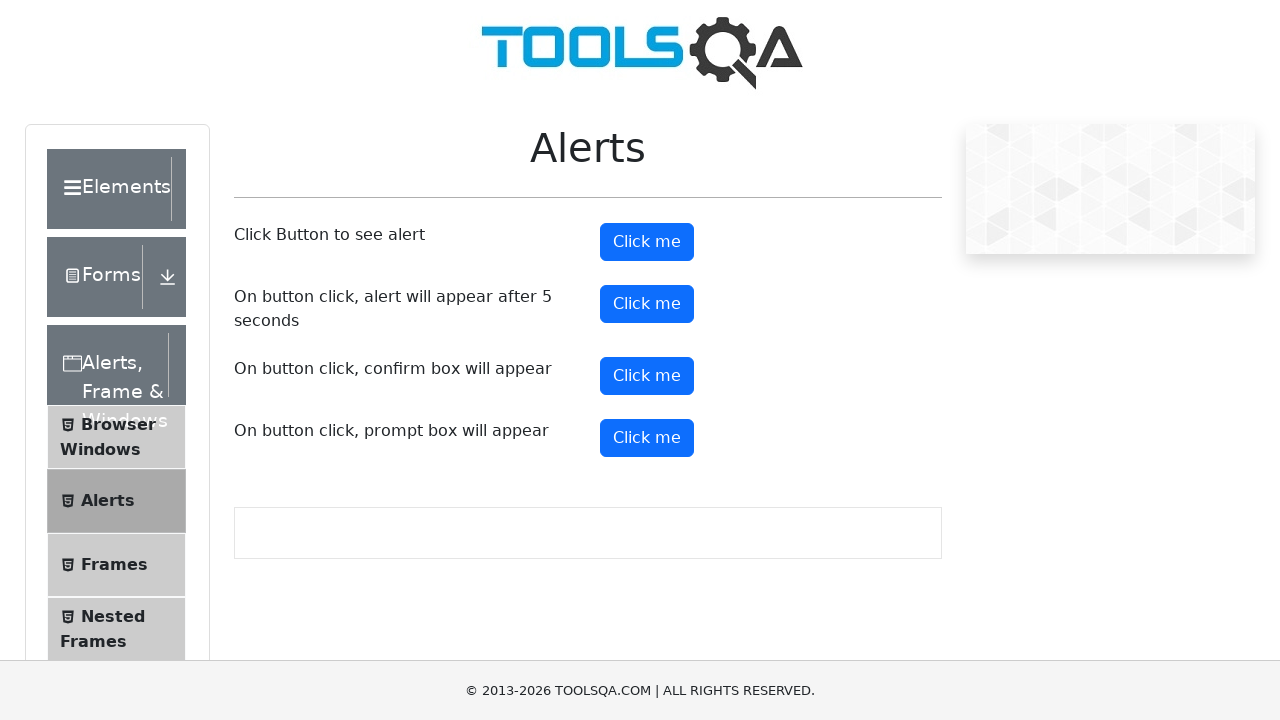

Clicked alert button to trigger alert dialog at (647, 242) on #alertButton
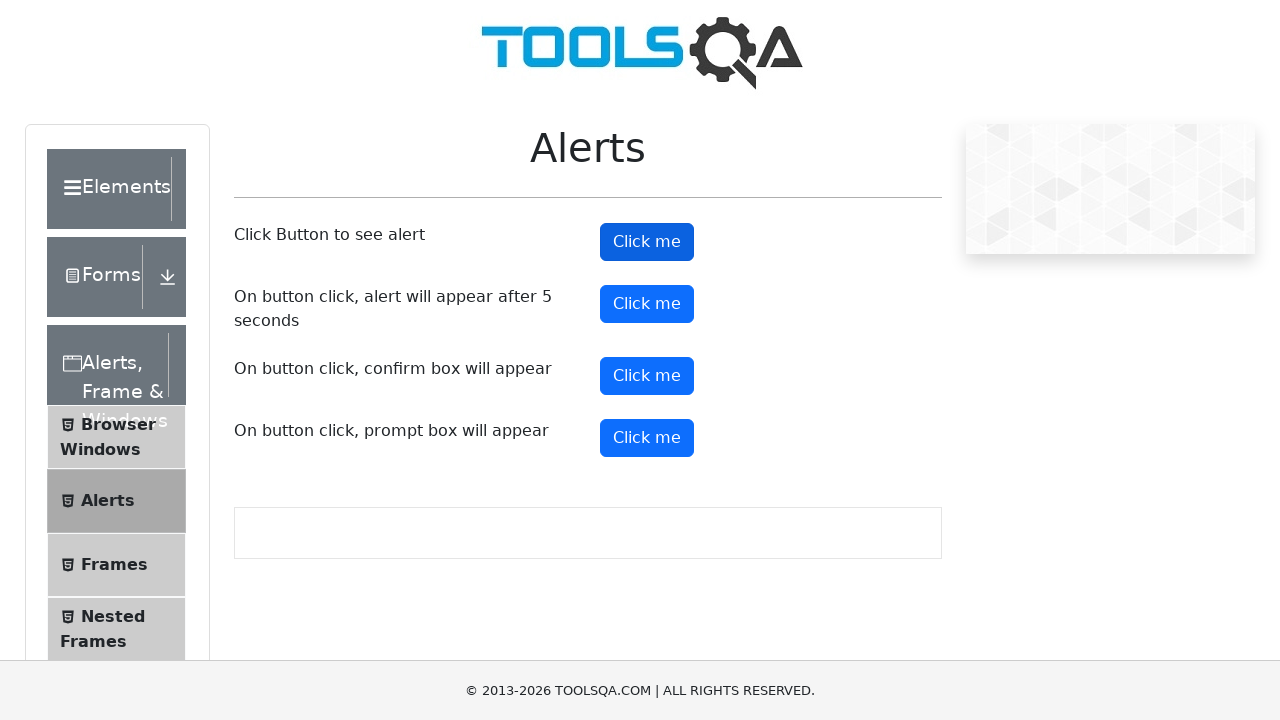

Set up dialog handler to accept alerts
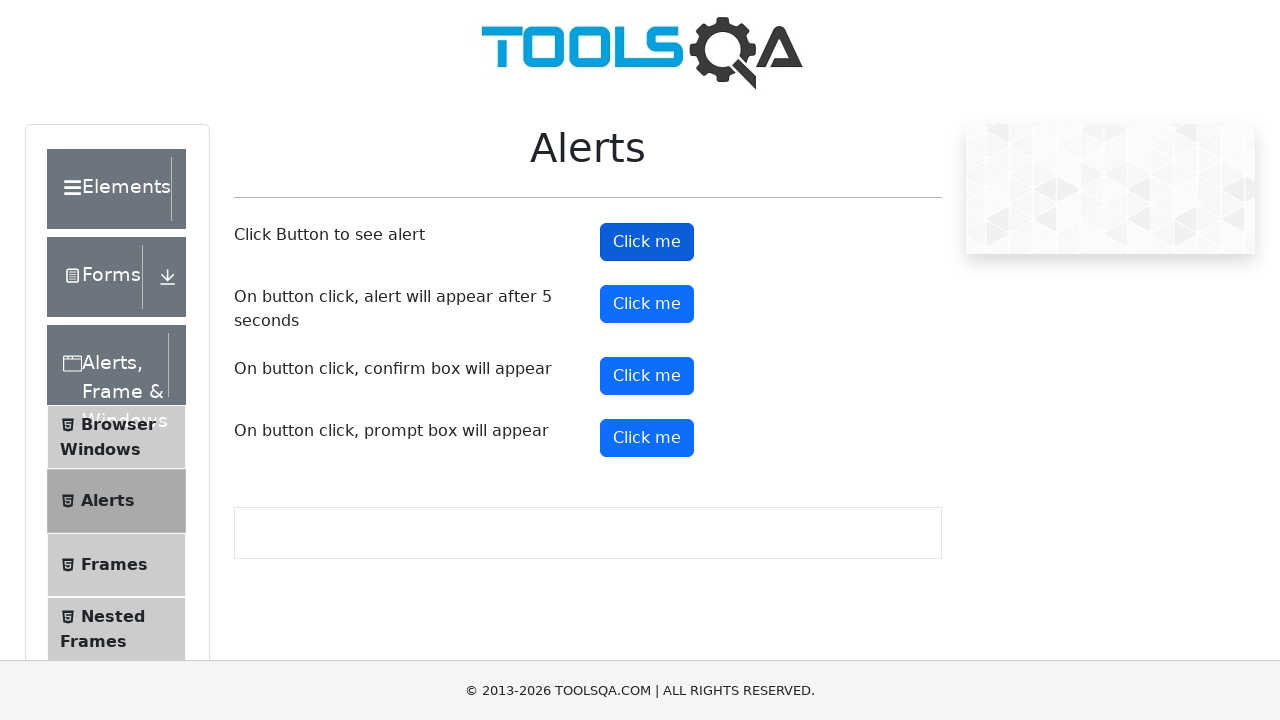

Triggered alert button via JavaScript evaluation
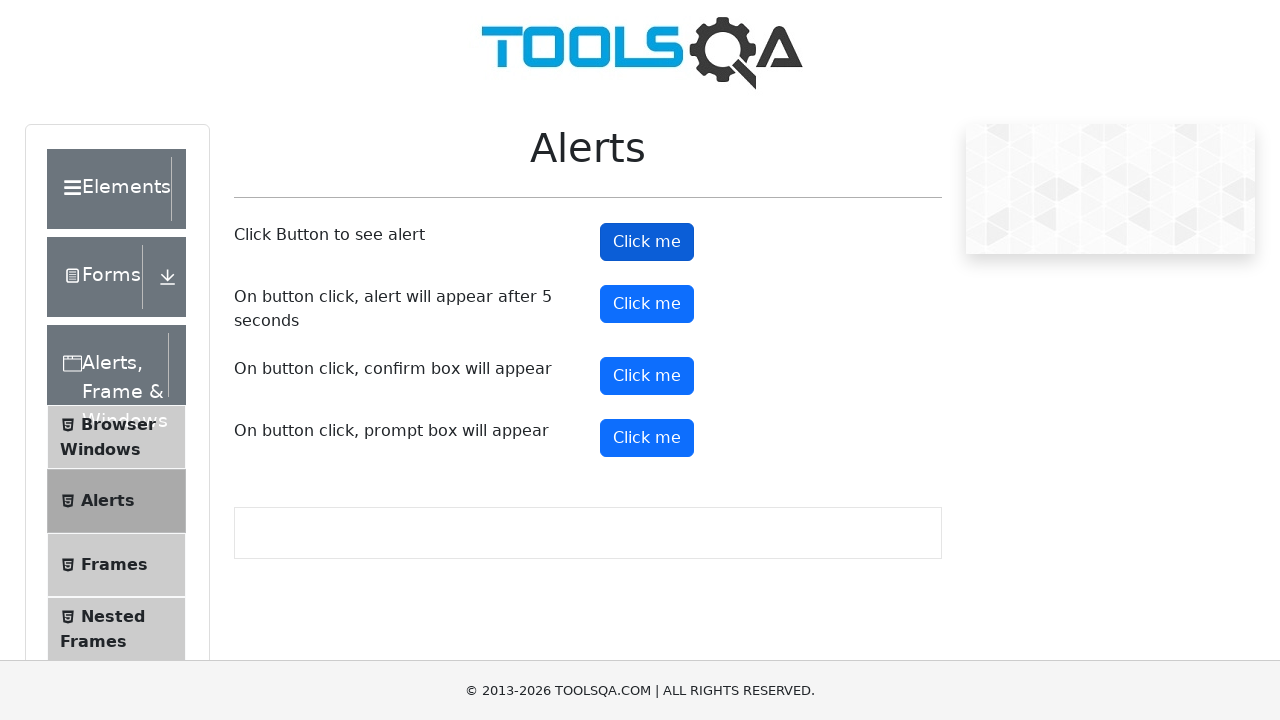

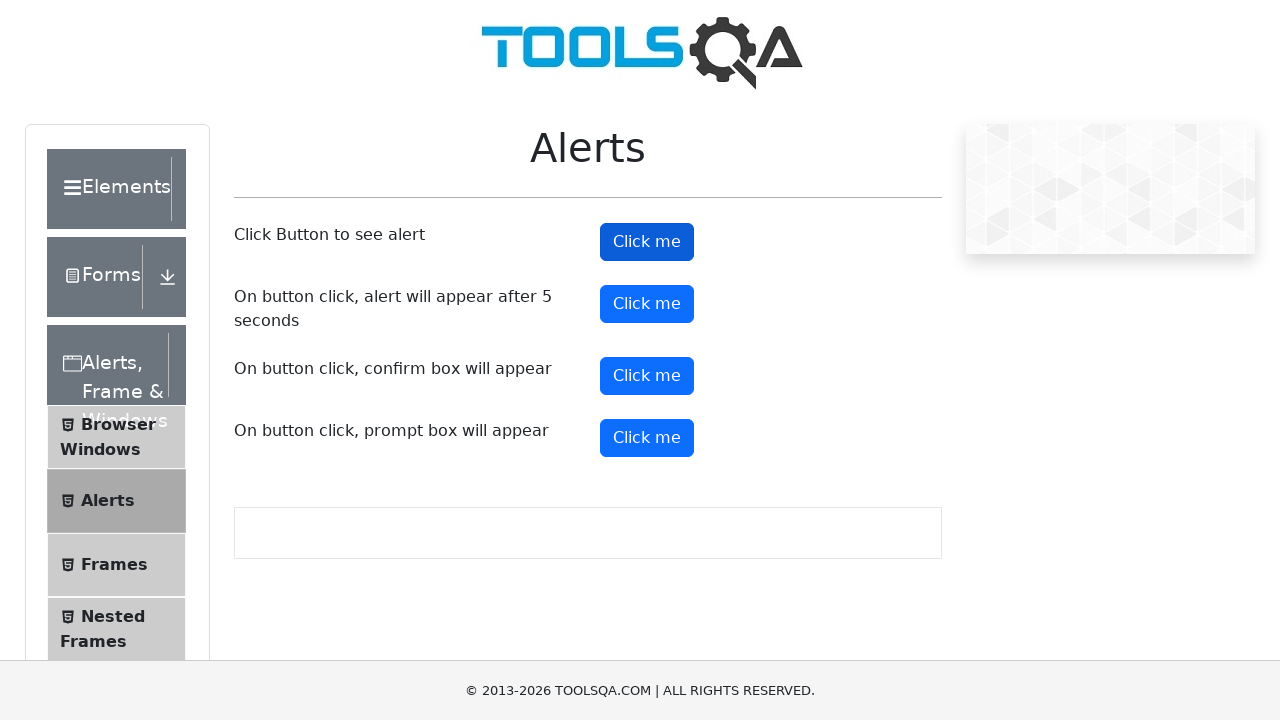